Tests that the back button respects filter navigation history

Starting URL: https://demo.playwright.dev/todomvc

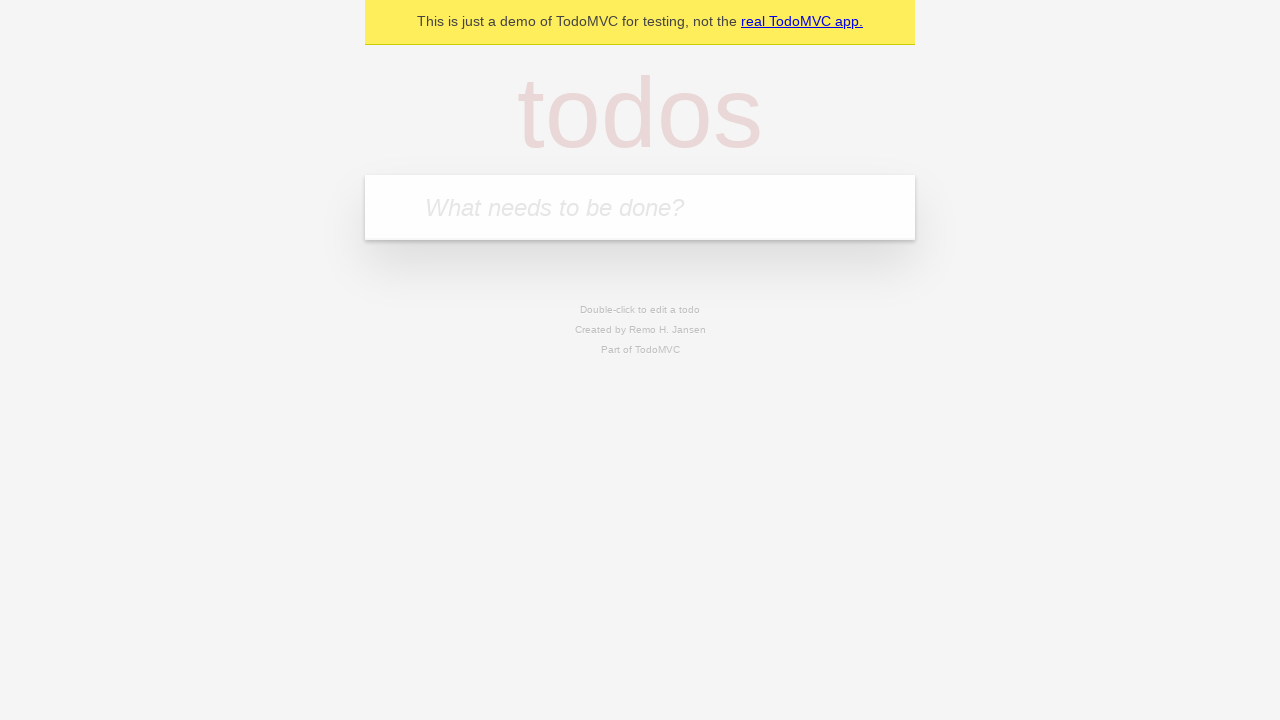

Filled new todo field with 'buy some cheese' on .new-todo
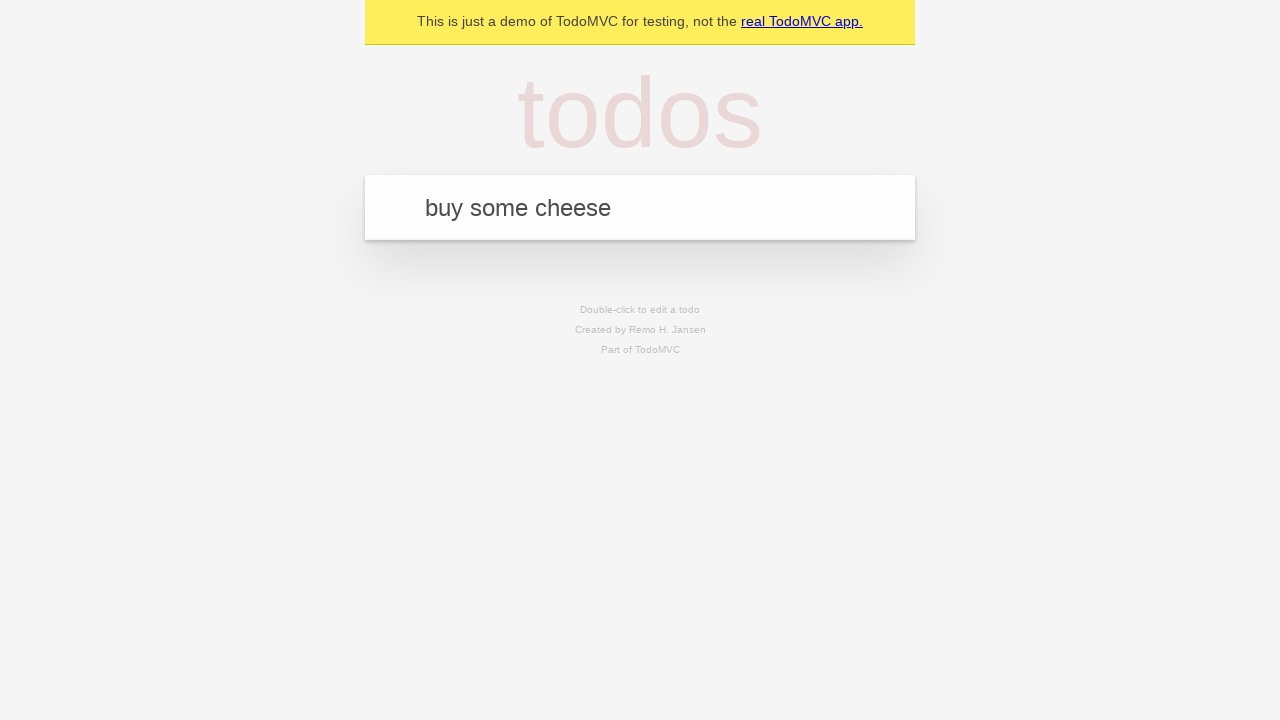

Pressed Enter to add first todo on .new-todo
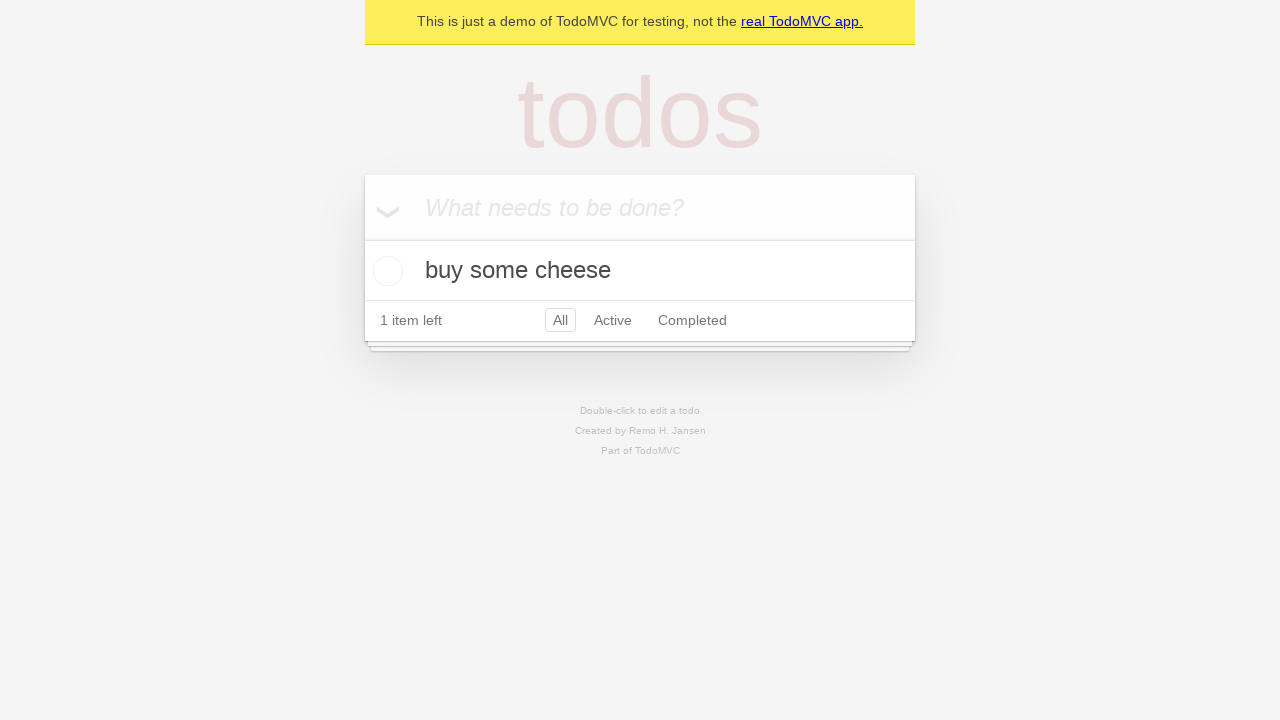

Filled new todo field with 'feed the cat' on .new-todo
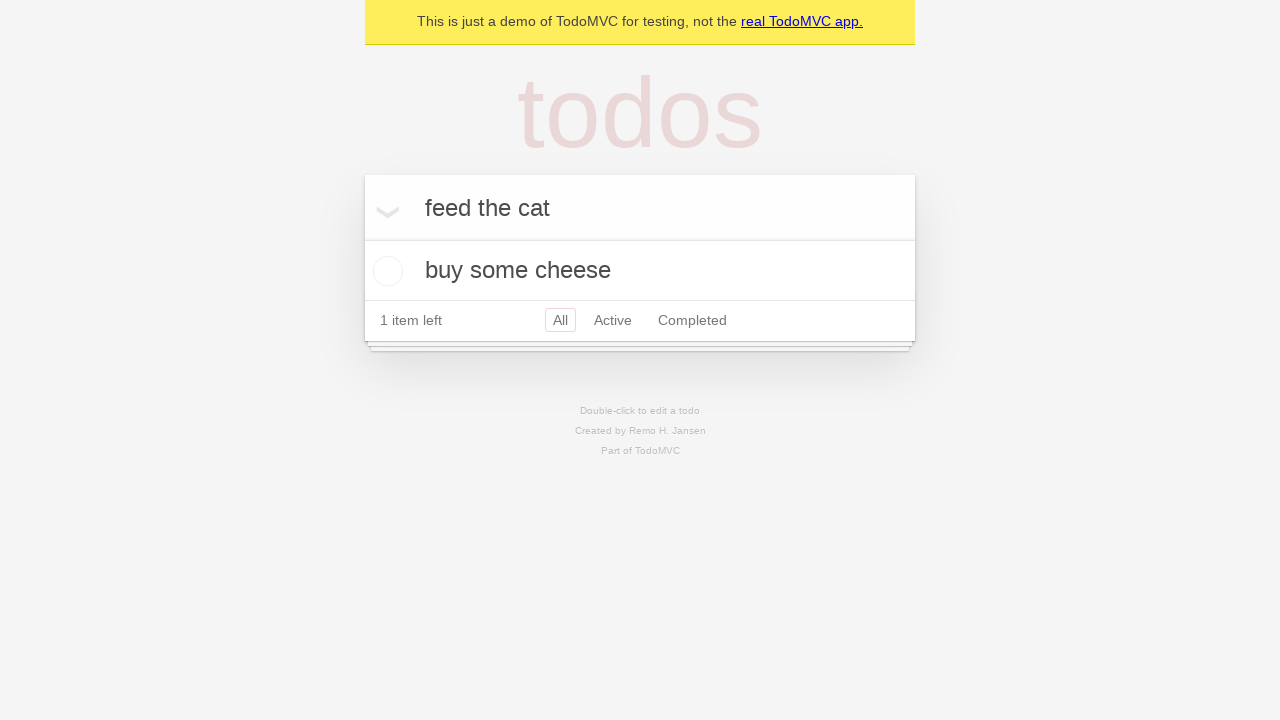

Pressed Enter to add second todo on .new-todo
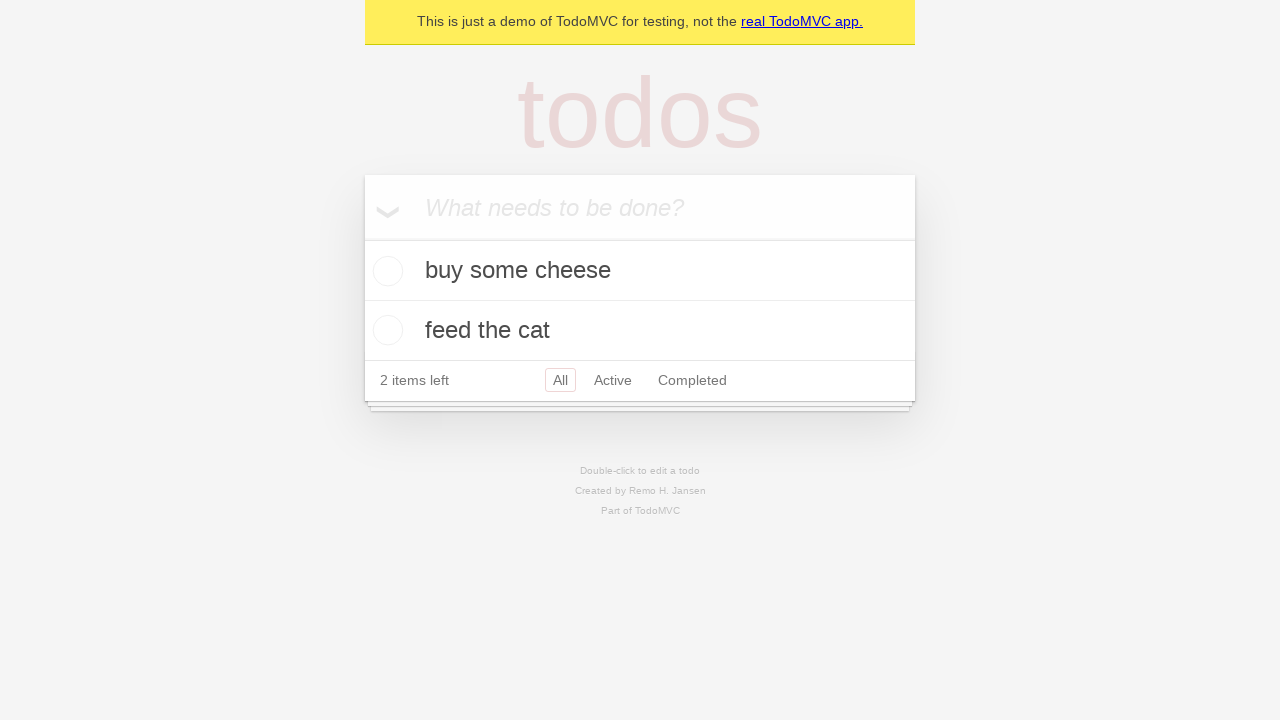

Filled new todo field with 'book a doctors appointment' on .new-todo
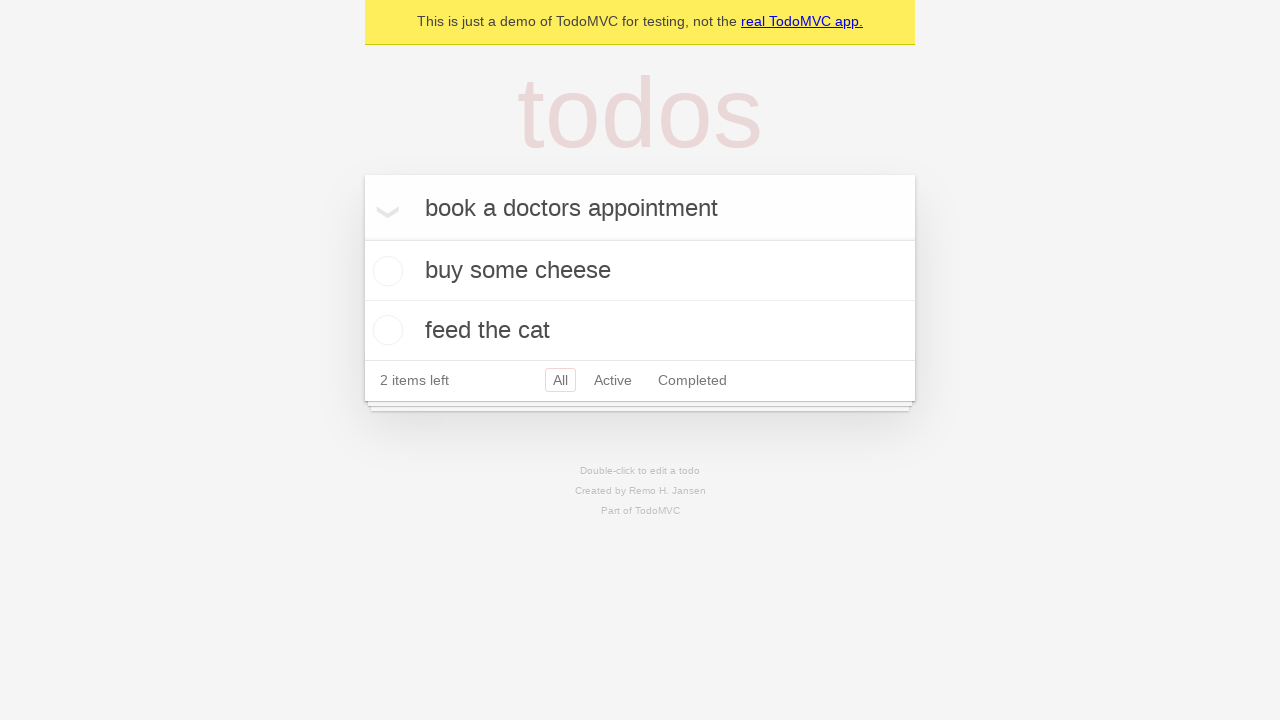

Pressed Enter to add third todo on .new-todo
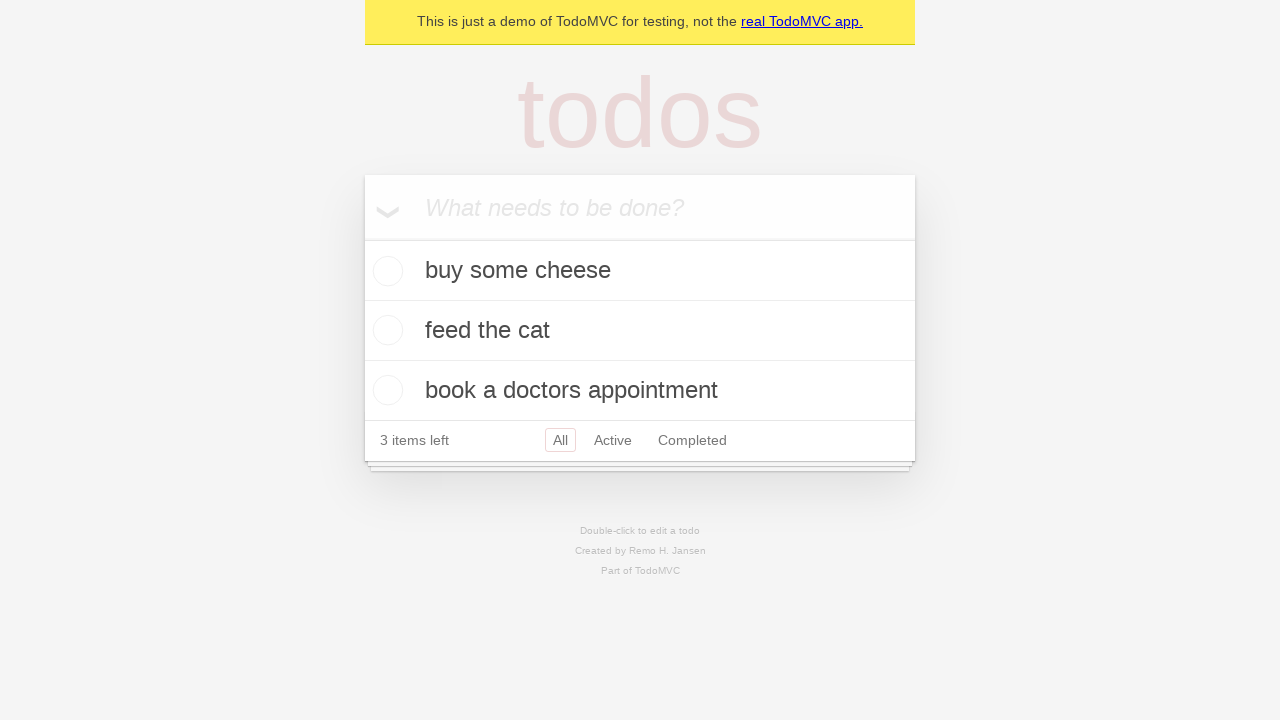

Checked the second todo item at (385, 330) on .todo-list li .toggle >> nth=1
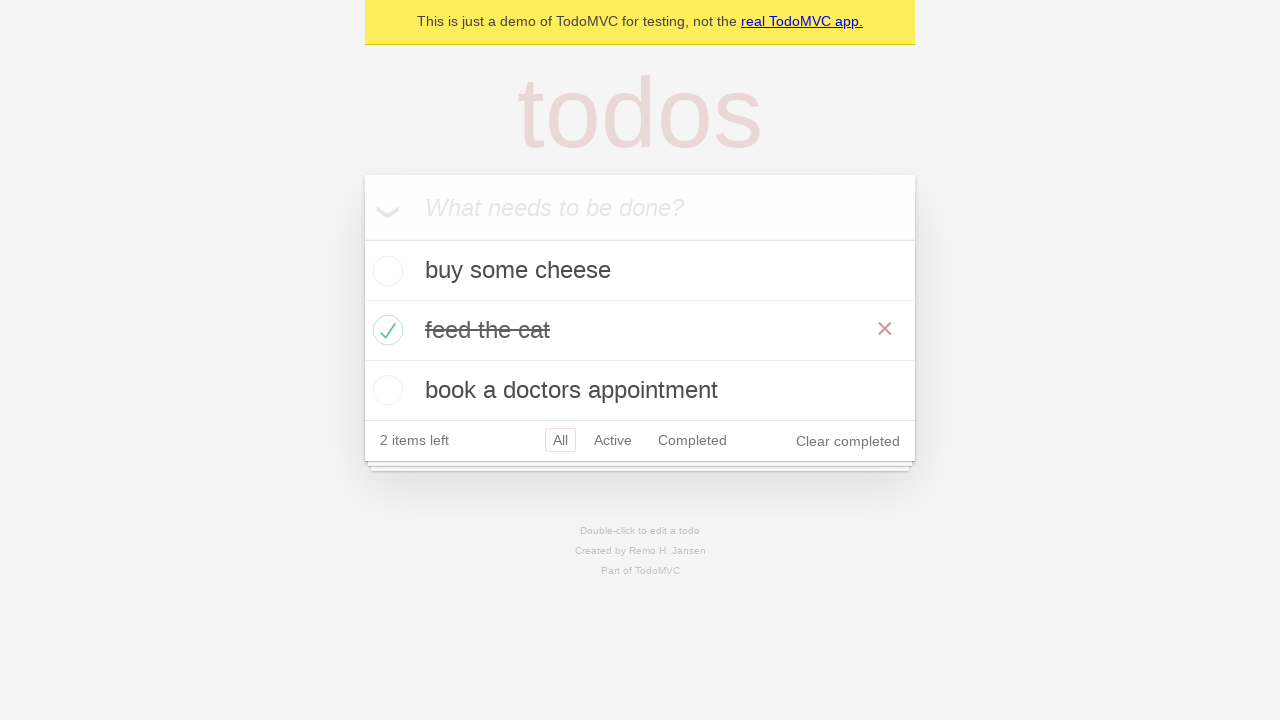

Clicked 'All' filter at (560, 440) on .filters >> text=All
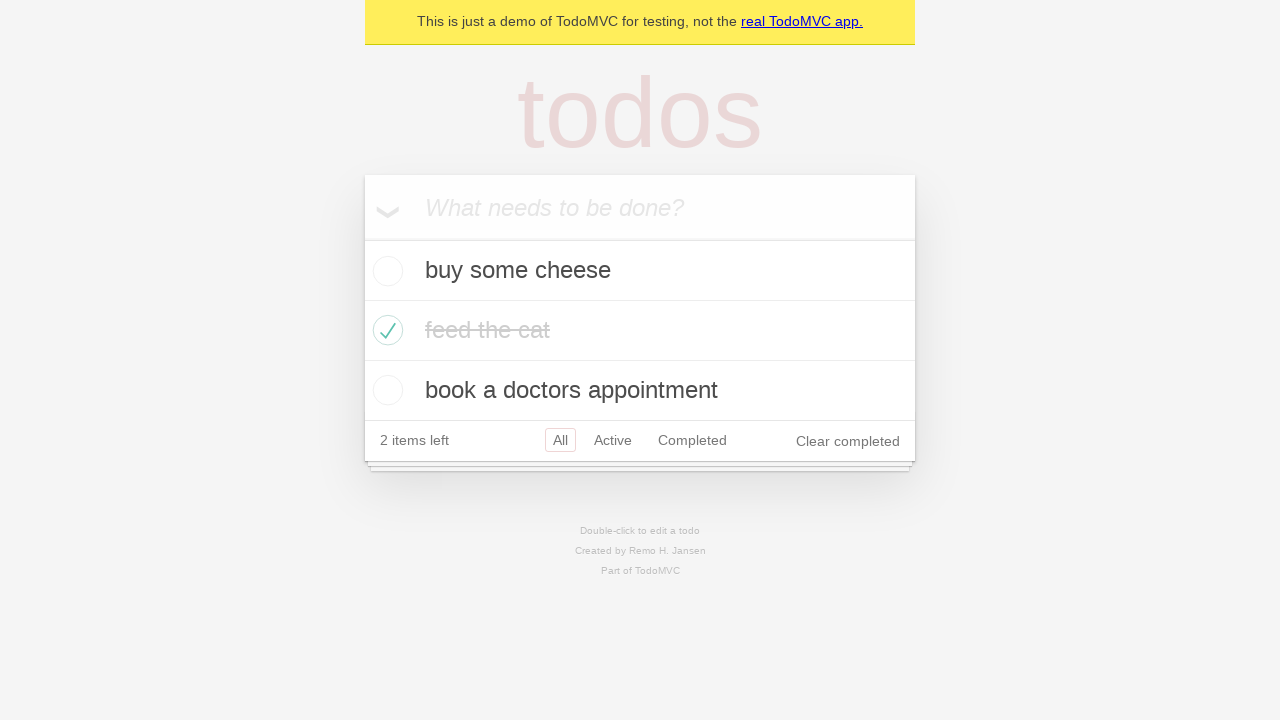

Clicked 'Active' filter at (613, 440) on .filters >> text=Active
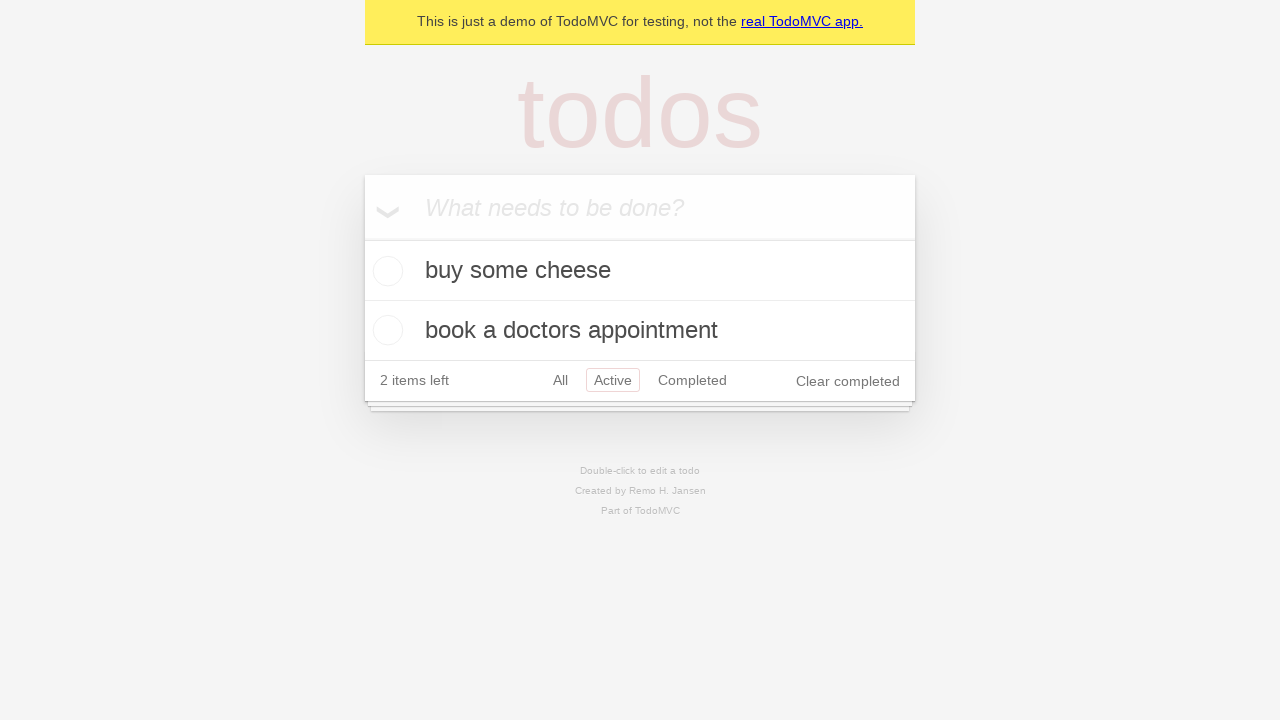

Clicked 'Completed' filter at (692, 380) on .filters >> text=Completed
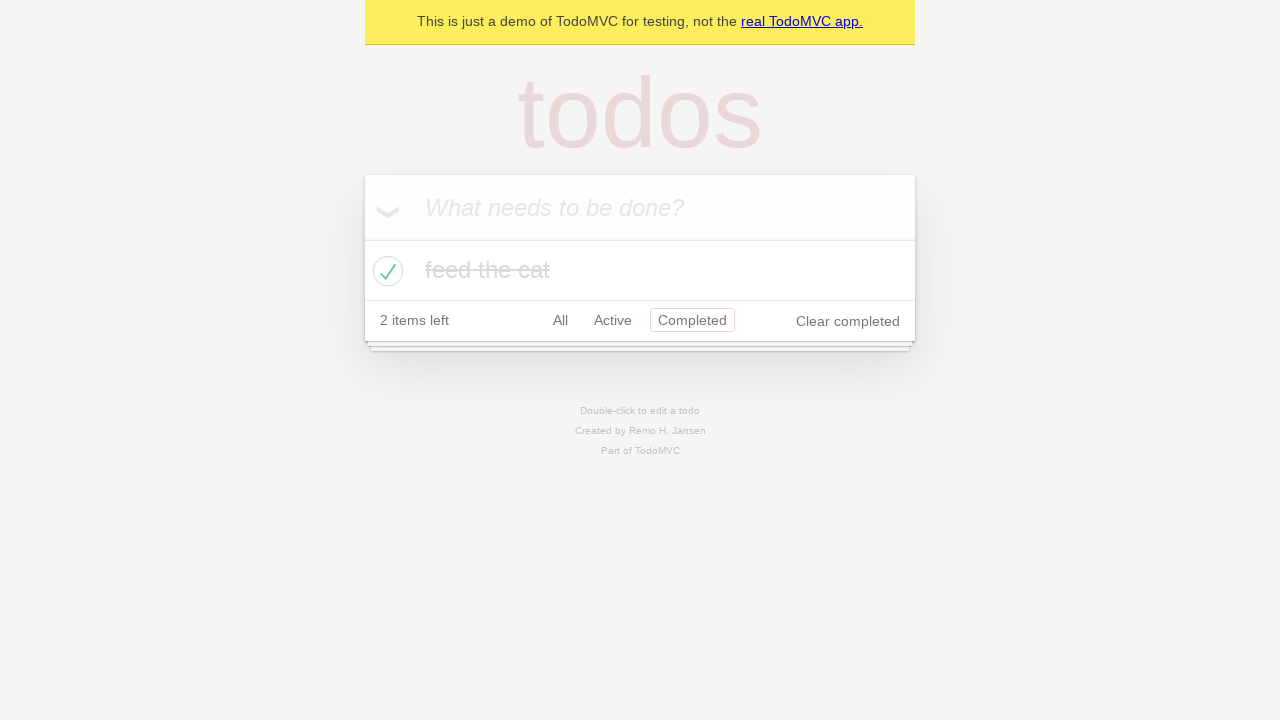

Navigated back to 'Active' filter
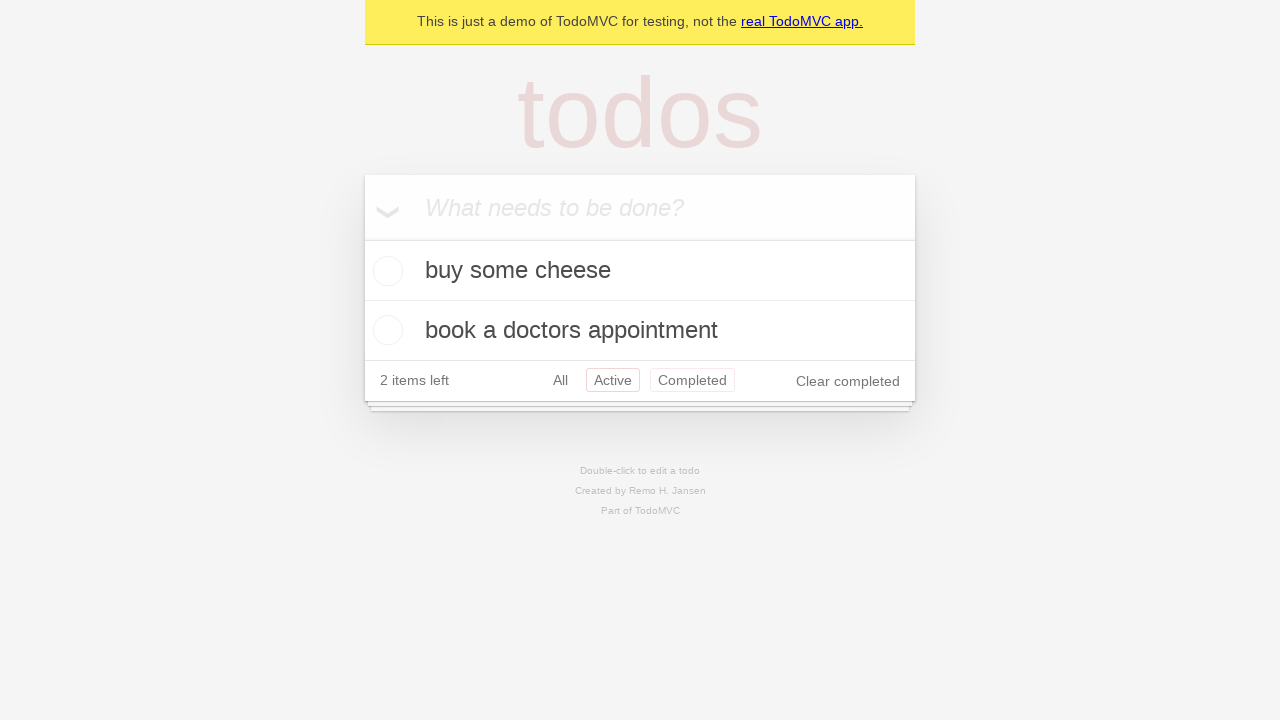

Navigated back to 'All' filter
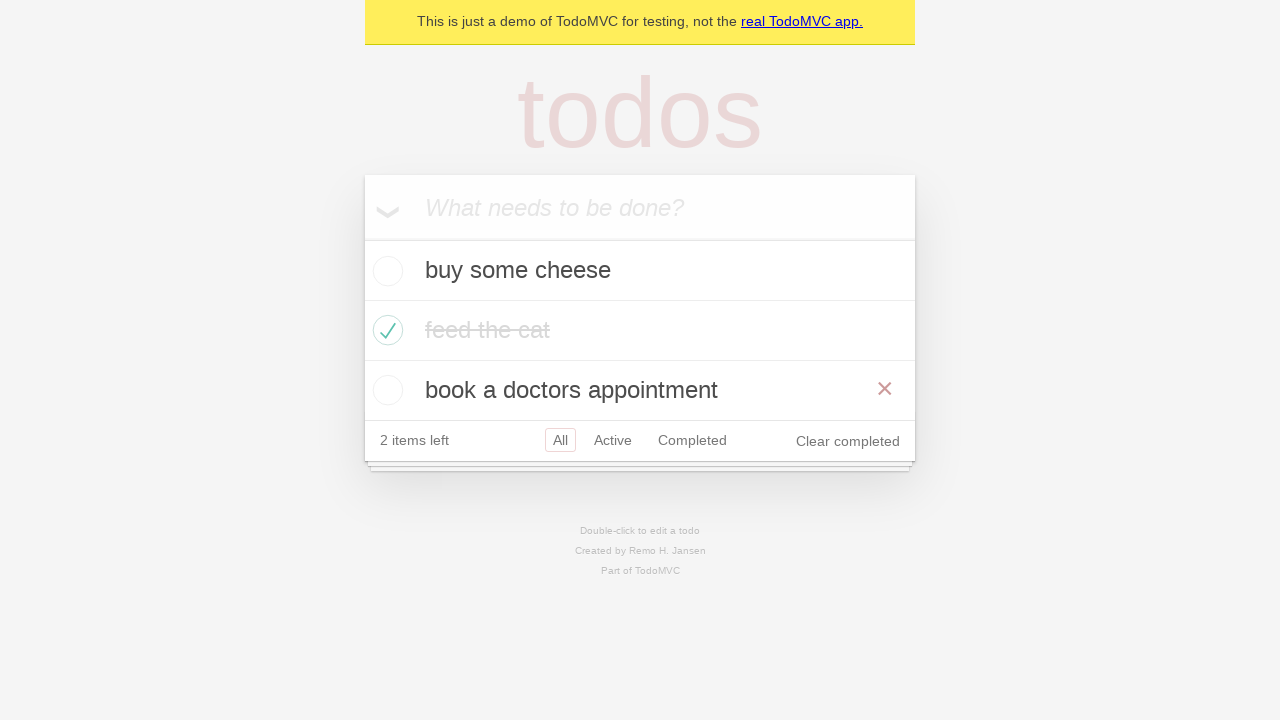

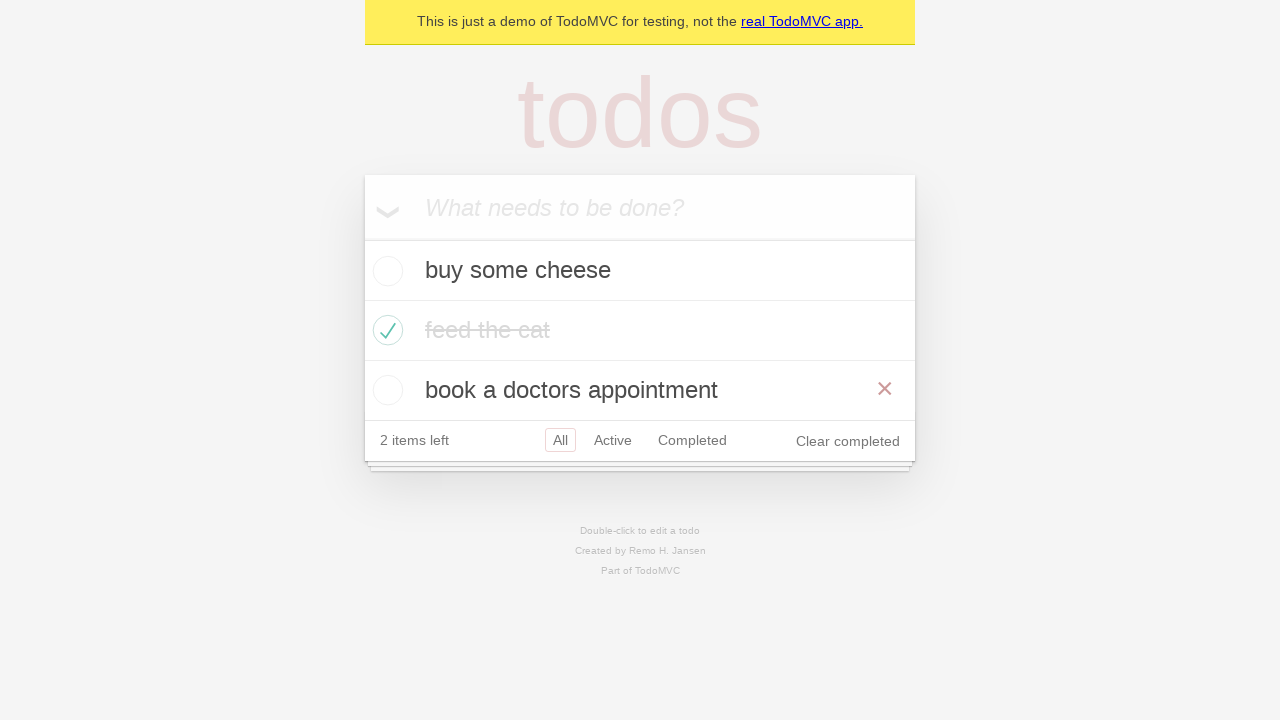